Tests route interception by mocking a 404 status code page request to return a custom 200 response, then verifies the mocked content is displayed when clicking the 404 link.

Starting URL: https://the-internet.herokuapp.com/status_codes

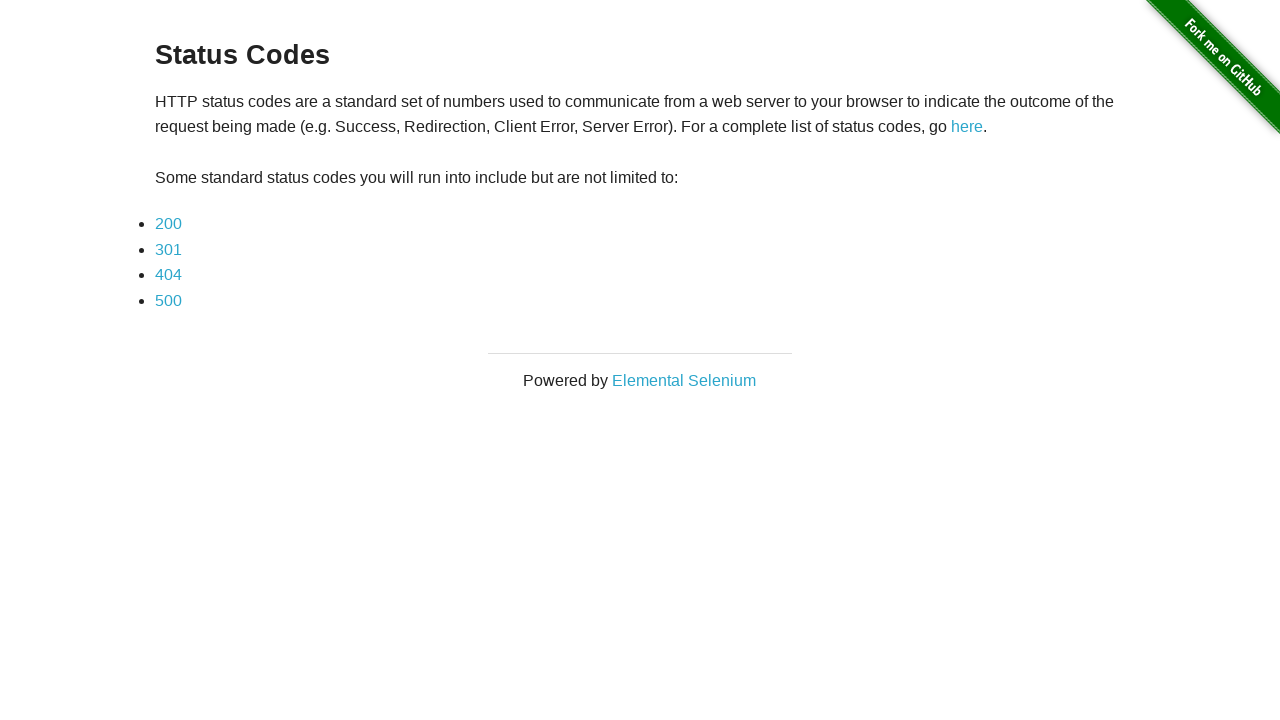

Set up route interception to mock 404 requests with custom 200 response
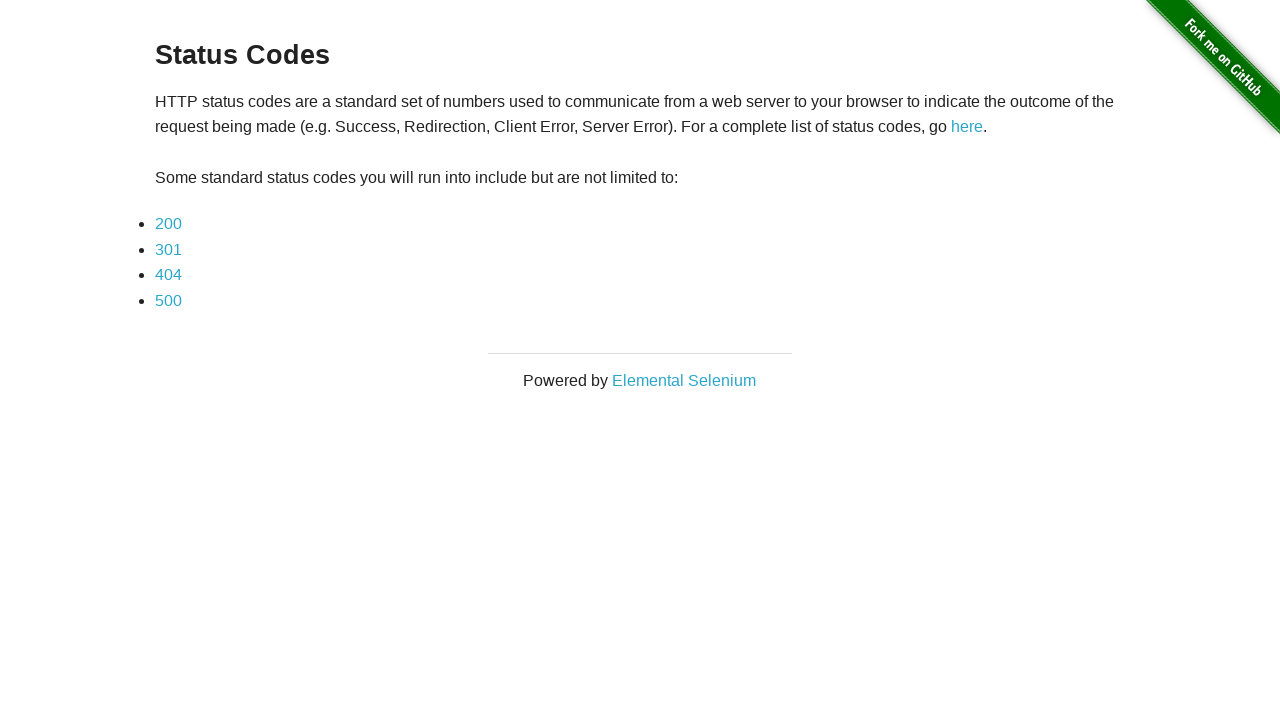

Clicked on the '404' link at (168, 275) on internal:text="404"i
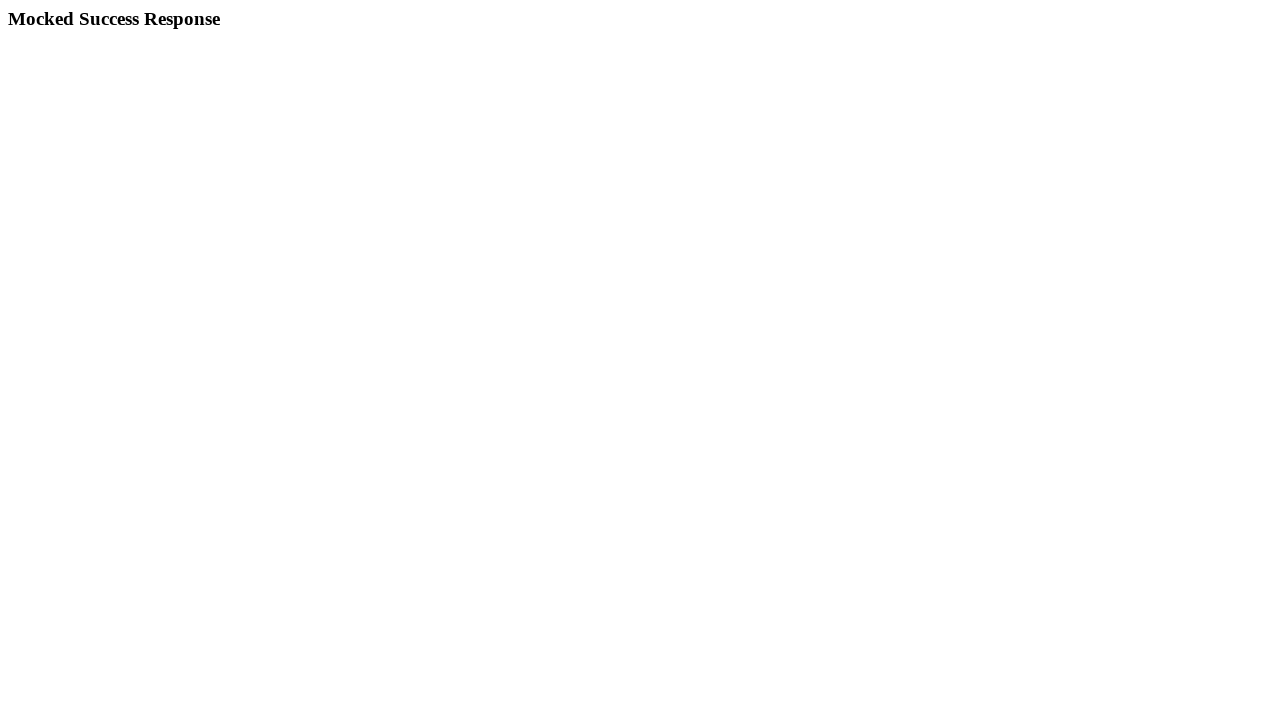

Mocked h3 element is visible
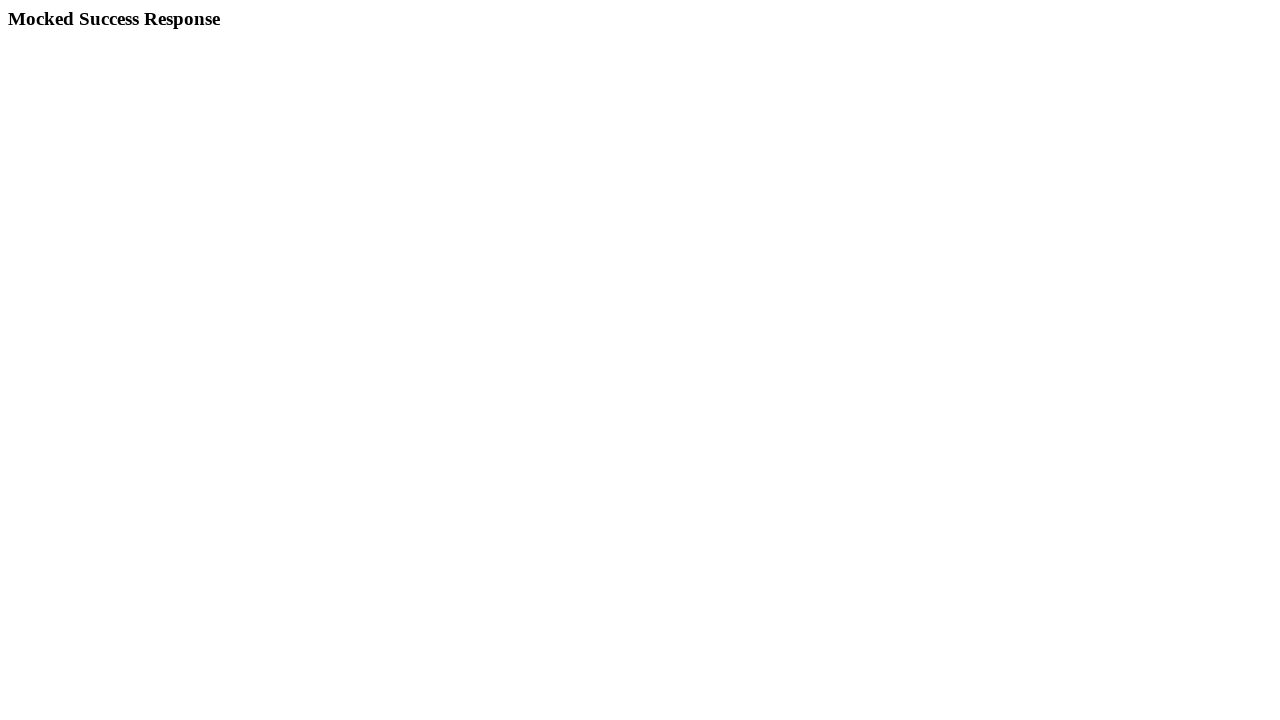

Verified that mocked h3 text content matches 'Mocked Success Response'
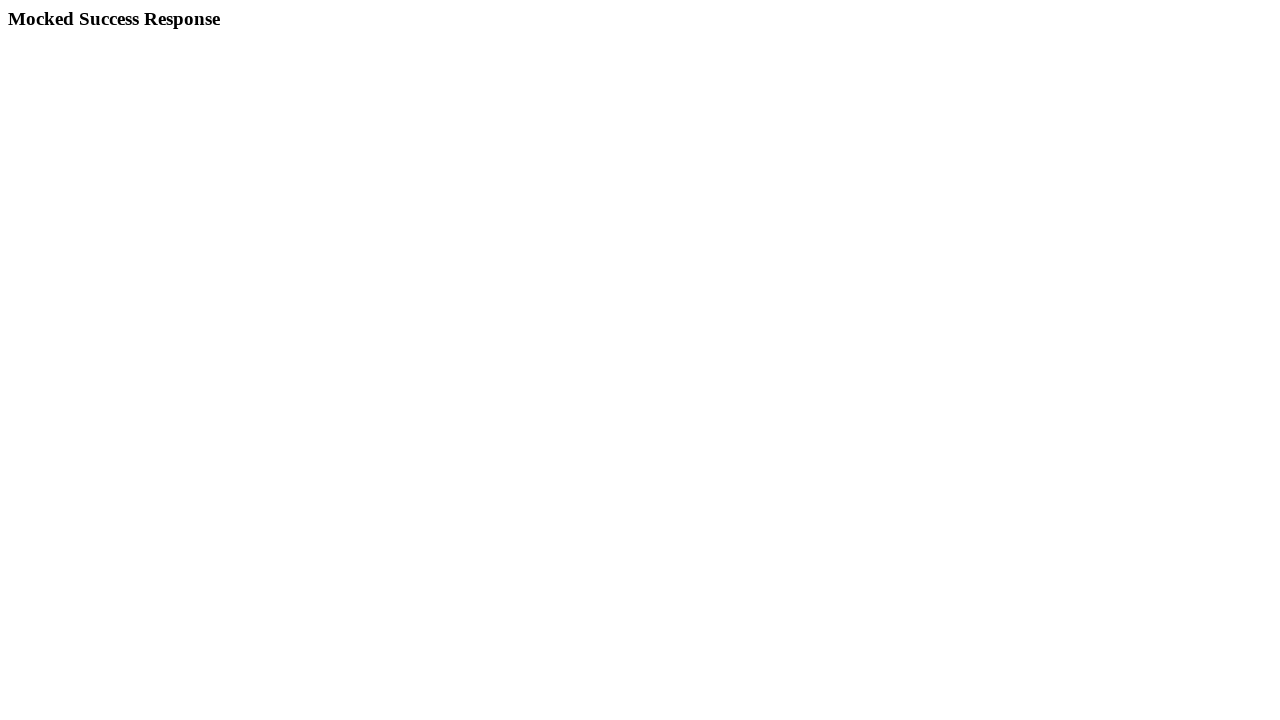

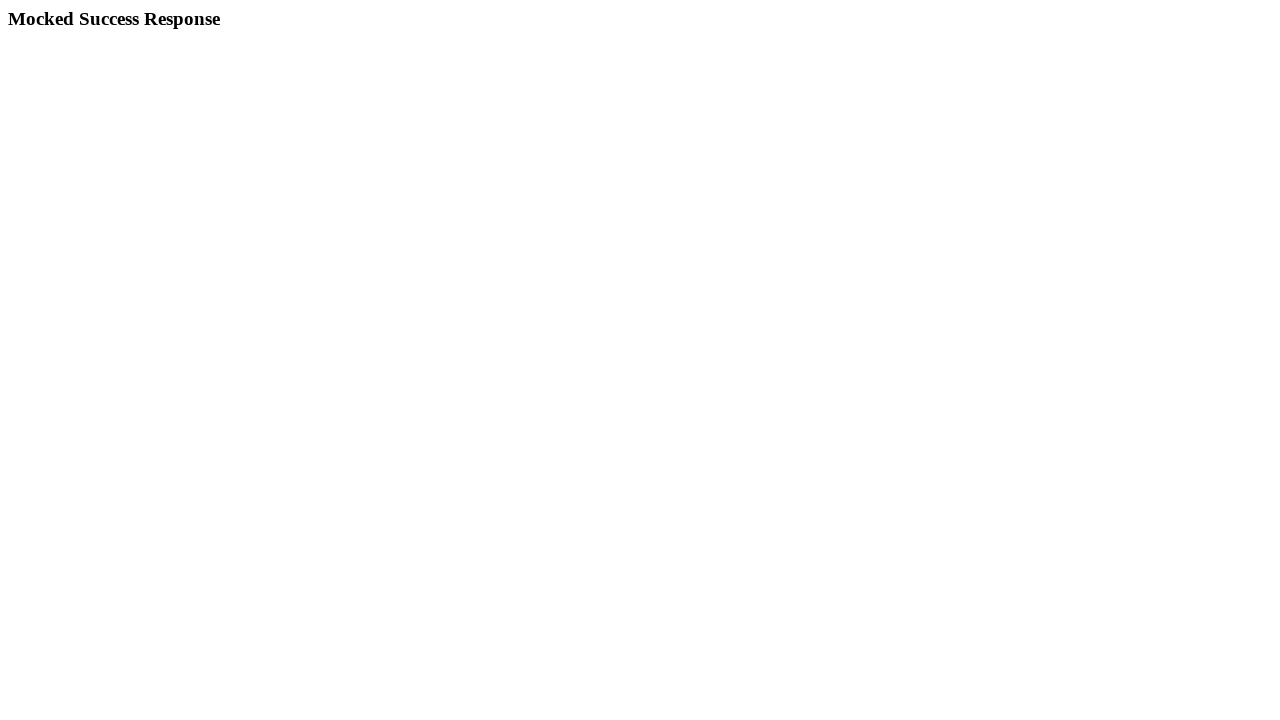